Navigates to a Kazakhstan finance website and verifies that the currencies table is displayed on the page.

Starting URL: https://finance.kapital.kz/

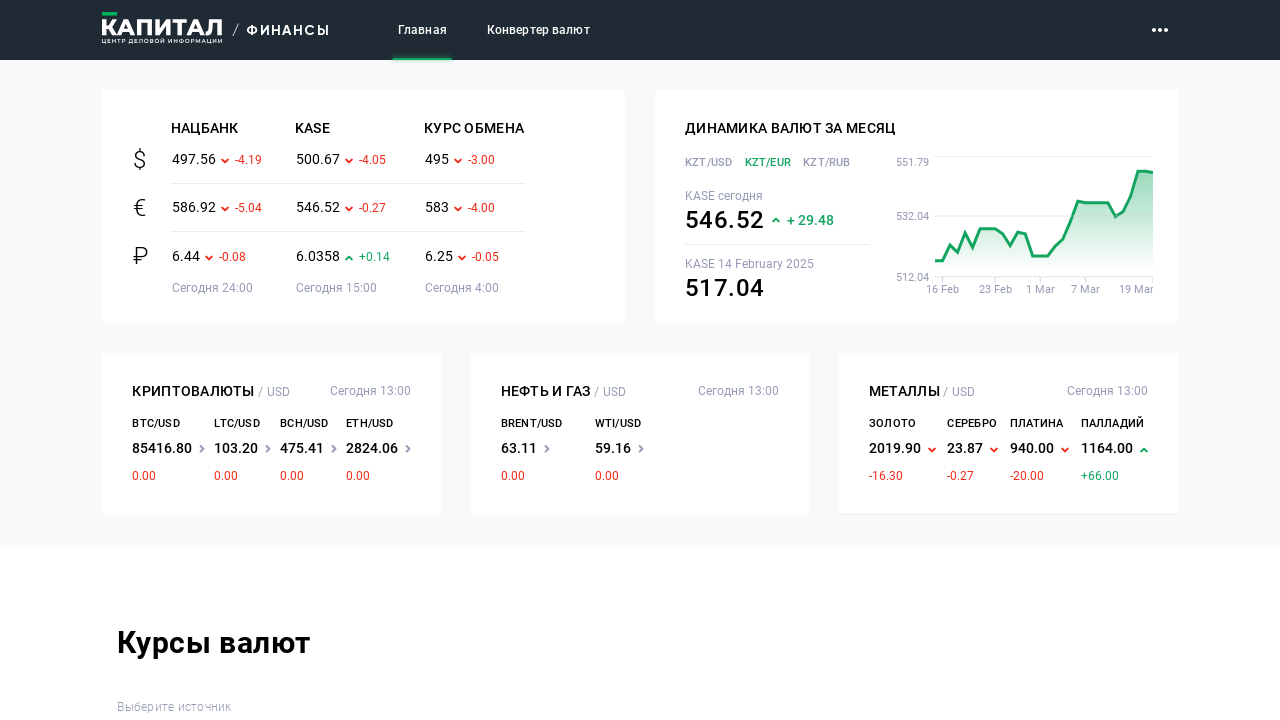

Waited for currencies table to load on Kazakhstan finance website
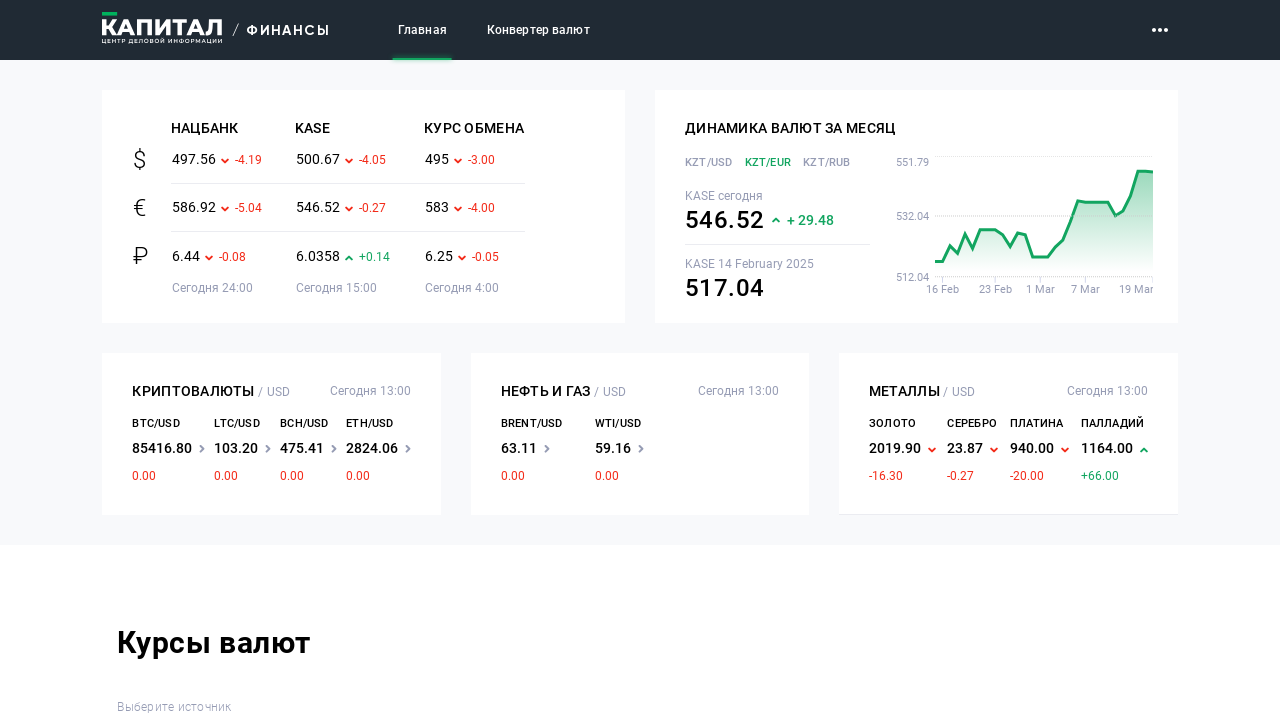

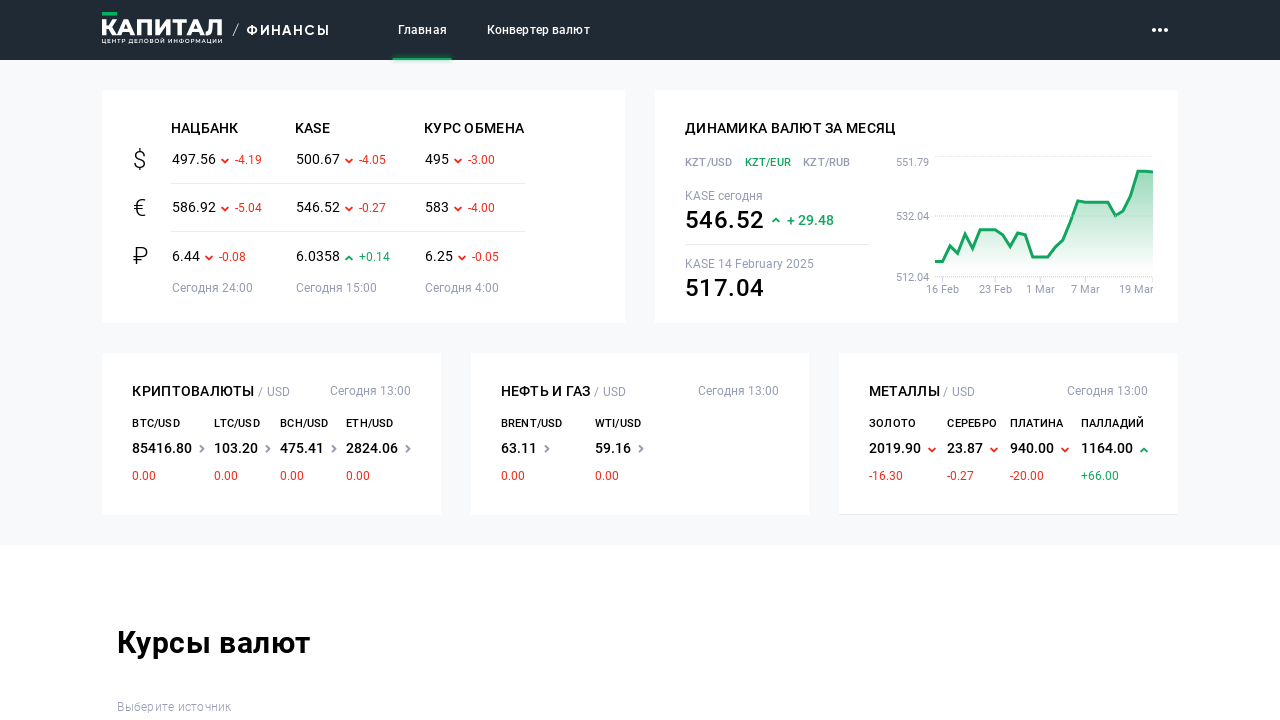